Tests jQuery UI datepicker functionality by opening the calendar, navigating to the next month, selecting day 10, and verifying the date appears in the input field.

Starting URL: https://jqueryui.com/datepicker/

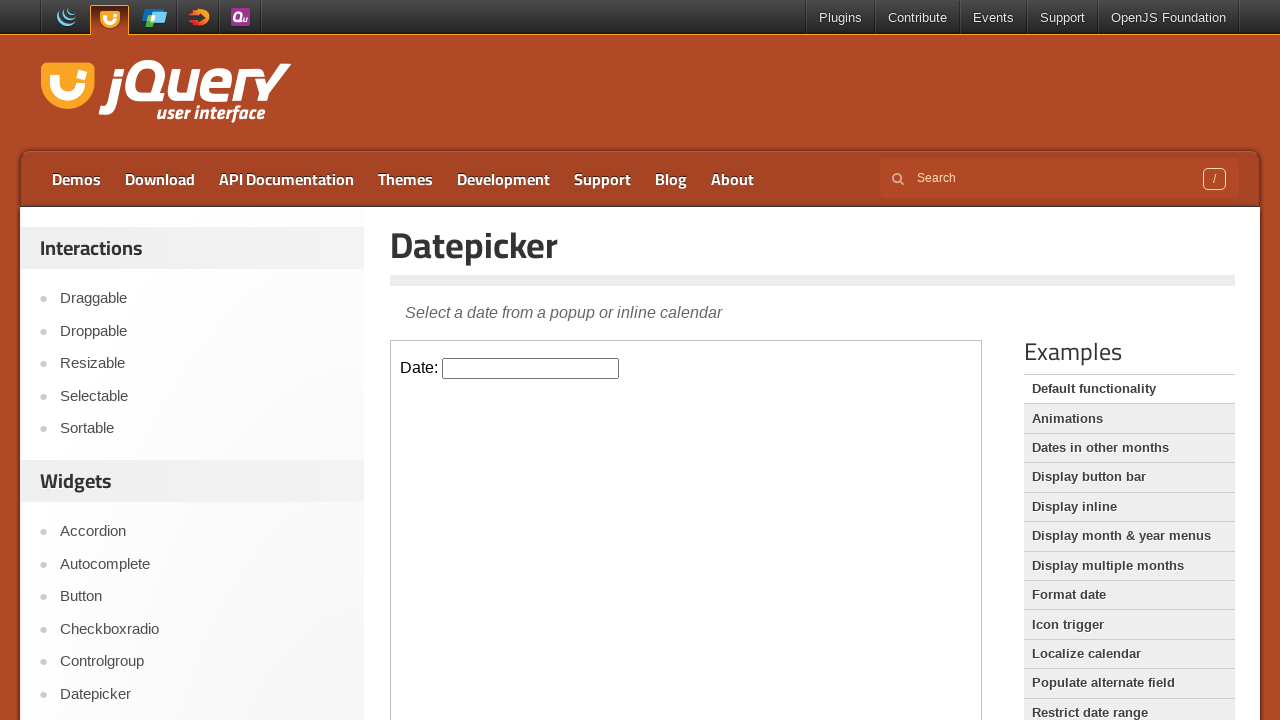

Located the demo iframe containing the datepicker
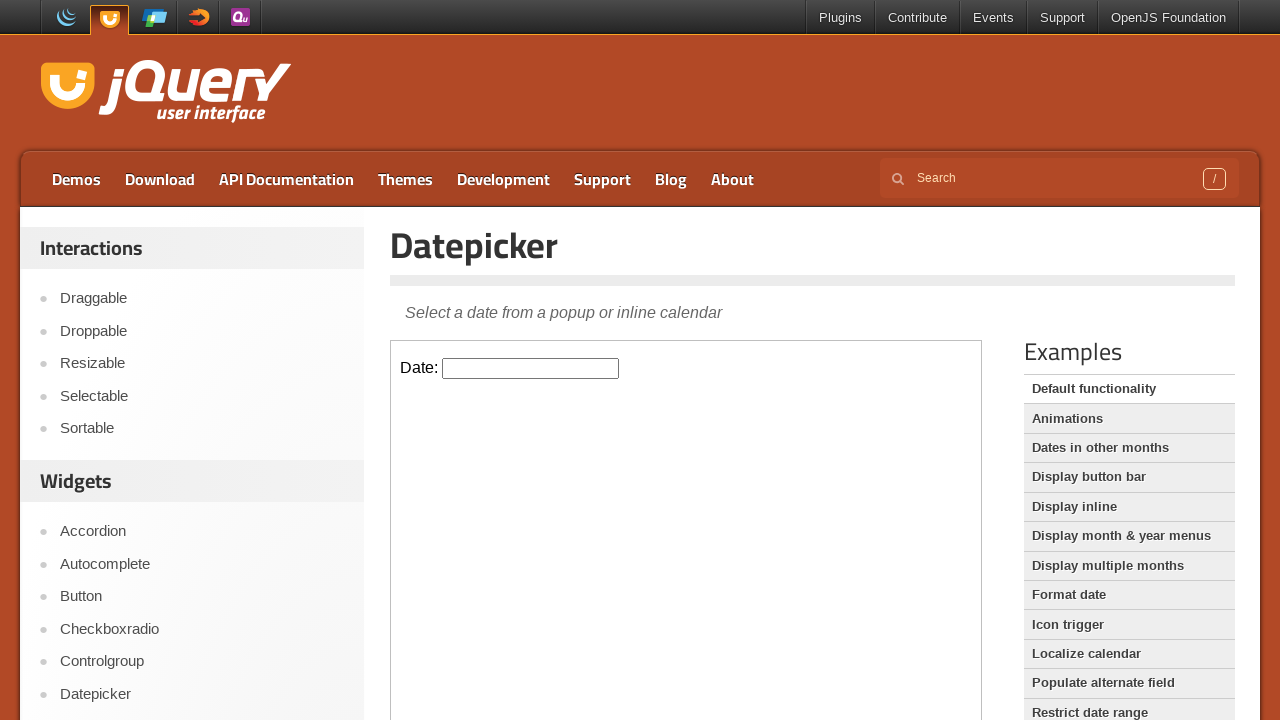

Clicked the date input field to open the calendar at (531, 368) on .demo-frame >> internal:control=enter-frame >> #datepicker
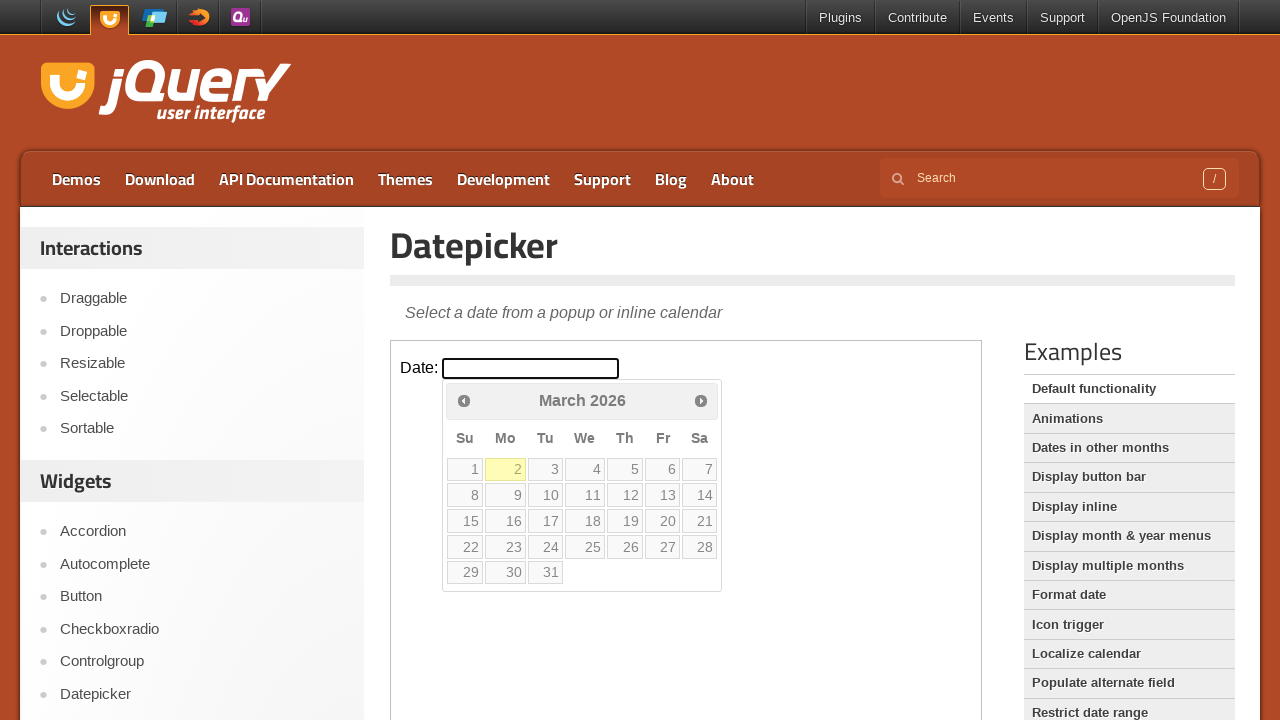

Clicked the next month button to navigate forward at (701, 400) on .demo-frame >> internal:control=enter-frame >> a.ui-datepicker-next.ui-corner-al
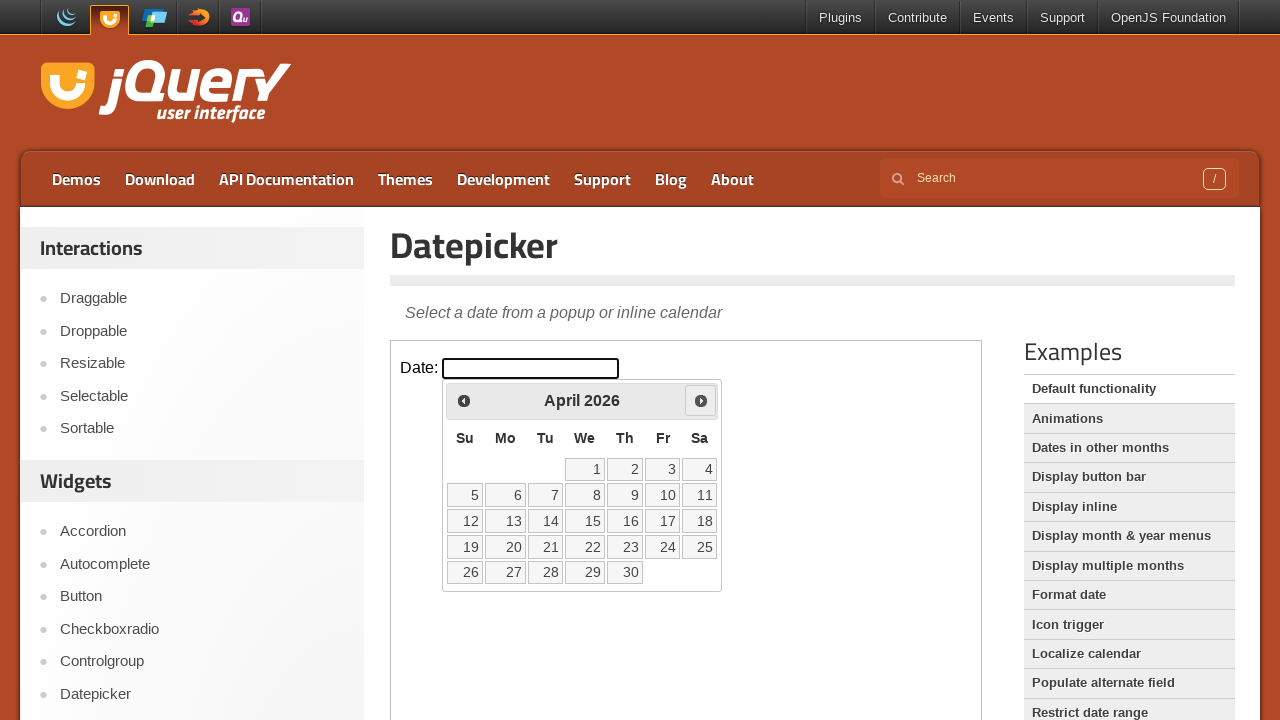

Selected day 10 from the calendar at (663, 495) on .demo-frame >> internal:control=enter-frame >> a.ui-state-default >> internal:ha
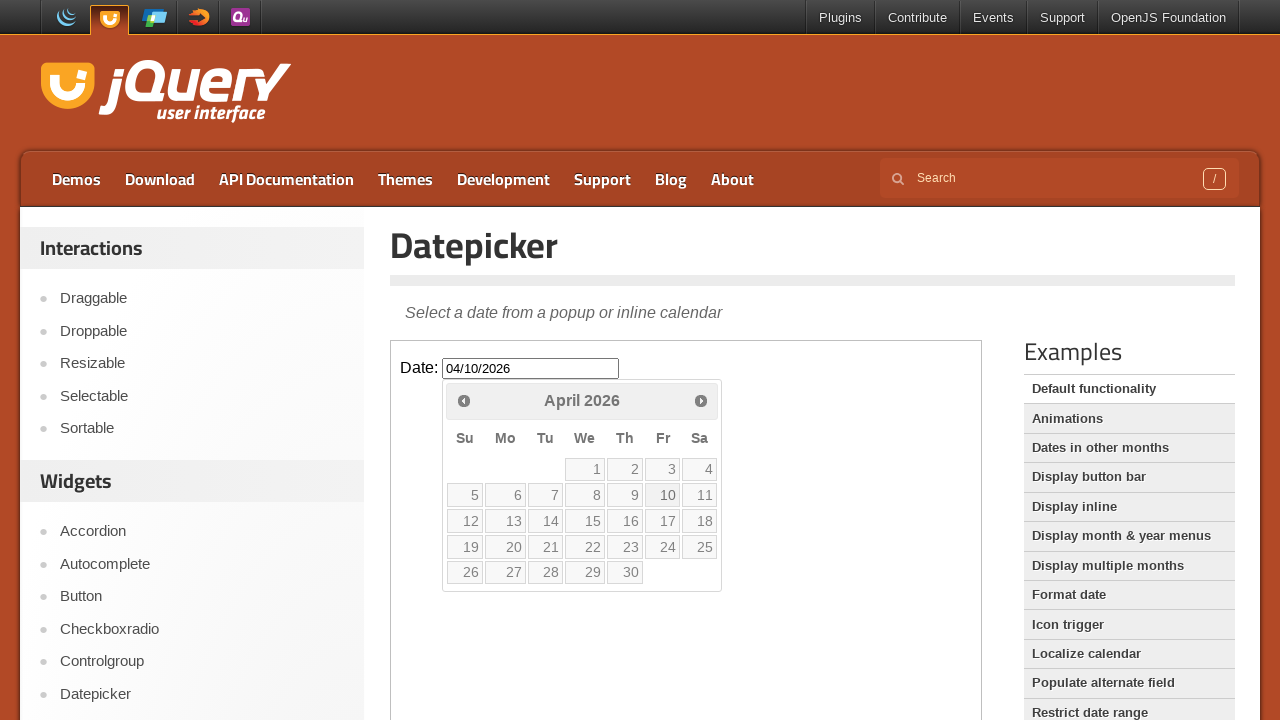

Waited for the date value to update
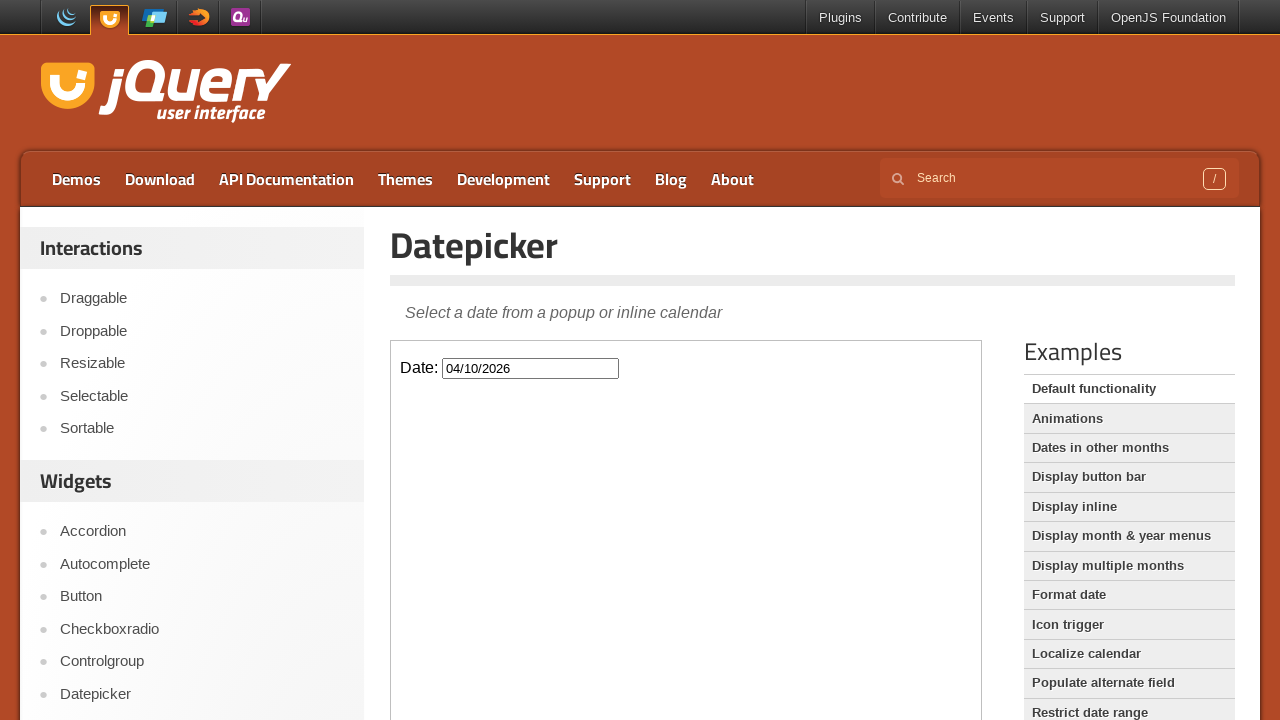

Retrieved date input value: '04/10/2026'
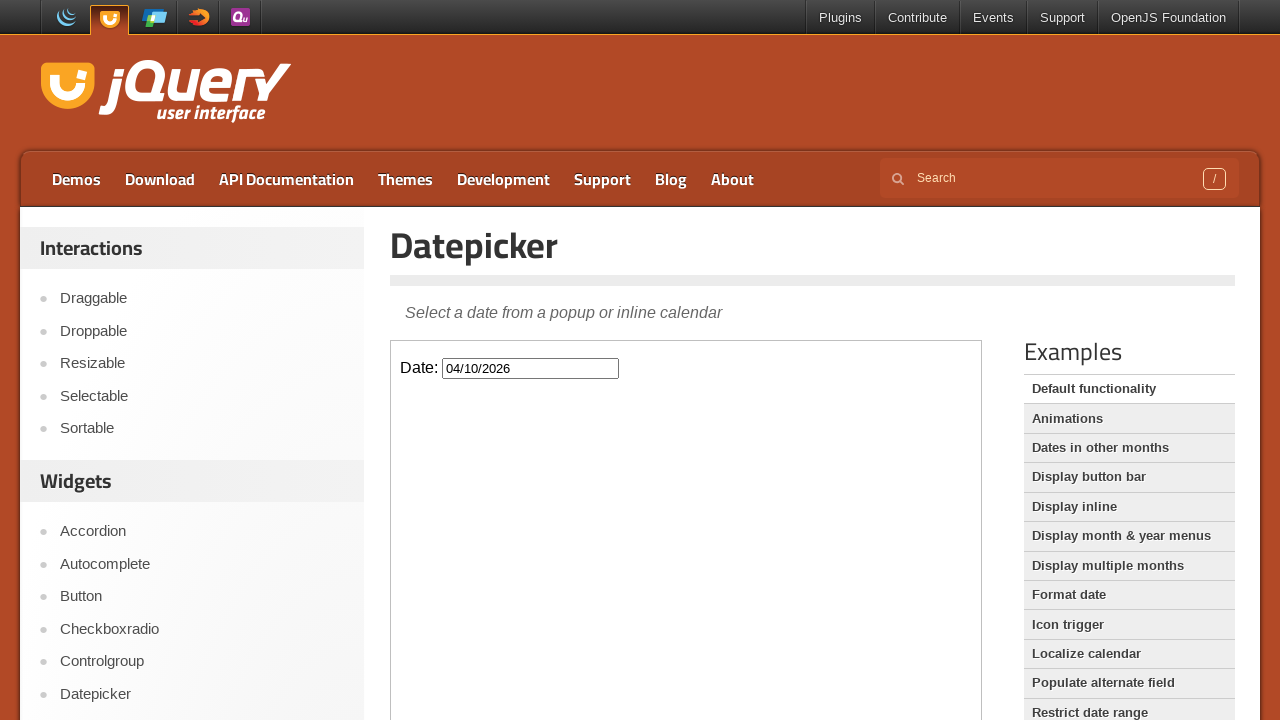

Verified that the date input field contains the selected date
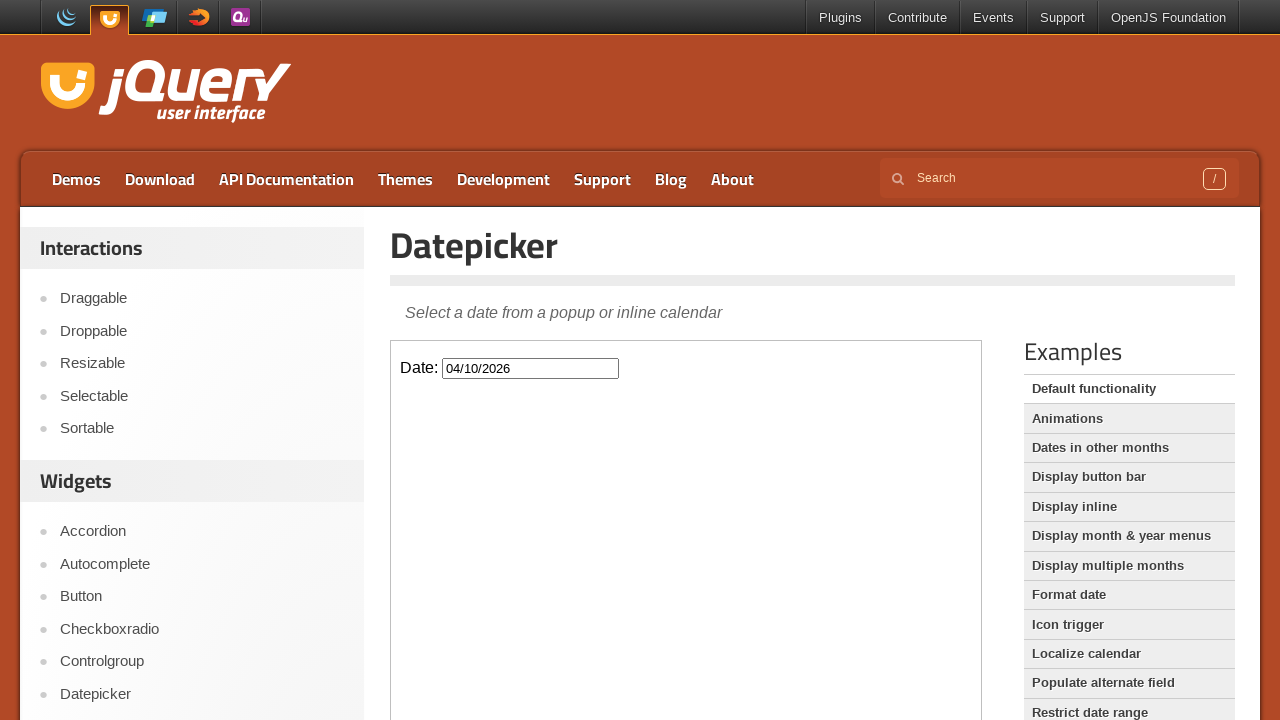

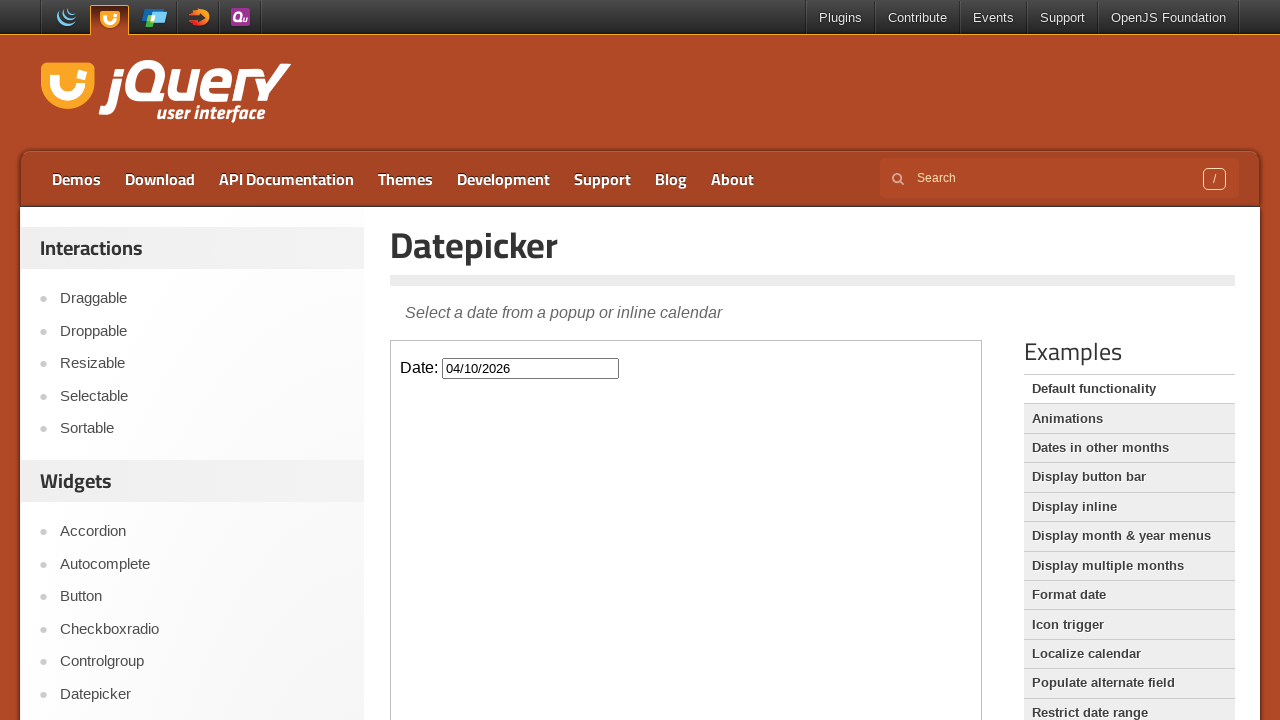